Tests handling a random popup that may not be in DOM on dehieu.vn by checking if it exists and closing it

Starting URL: https://dehieu.vn/

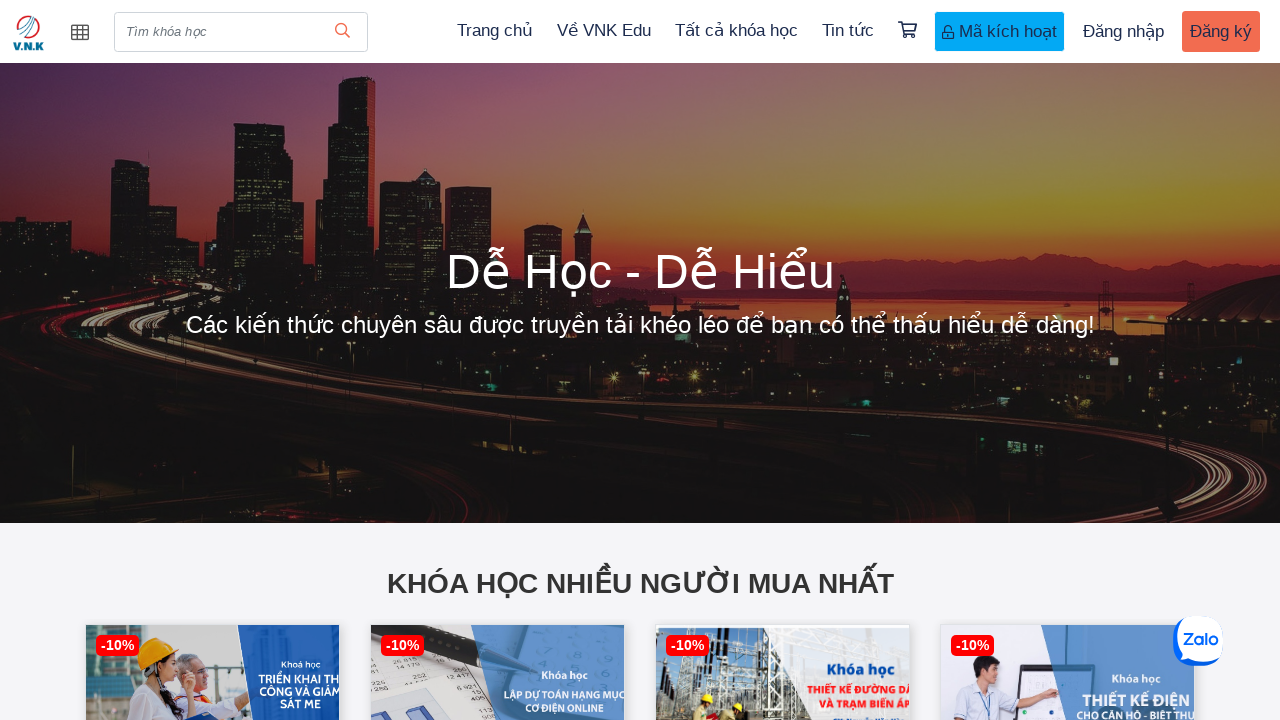

Waited 5 seconds for page to load
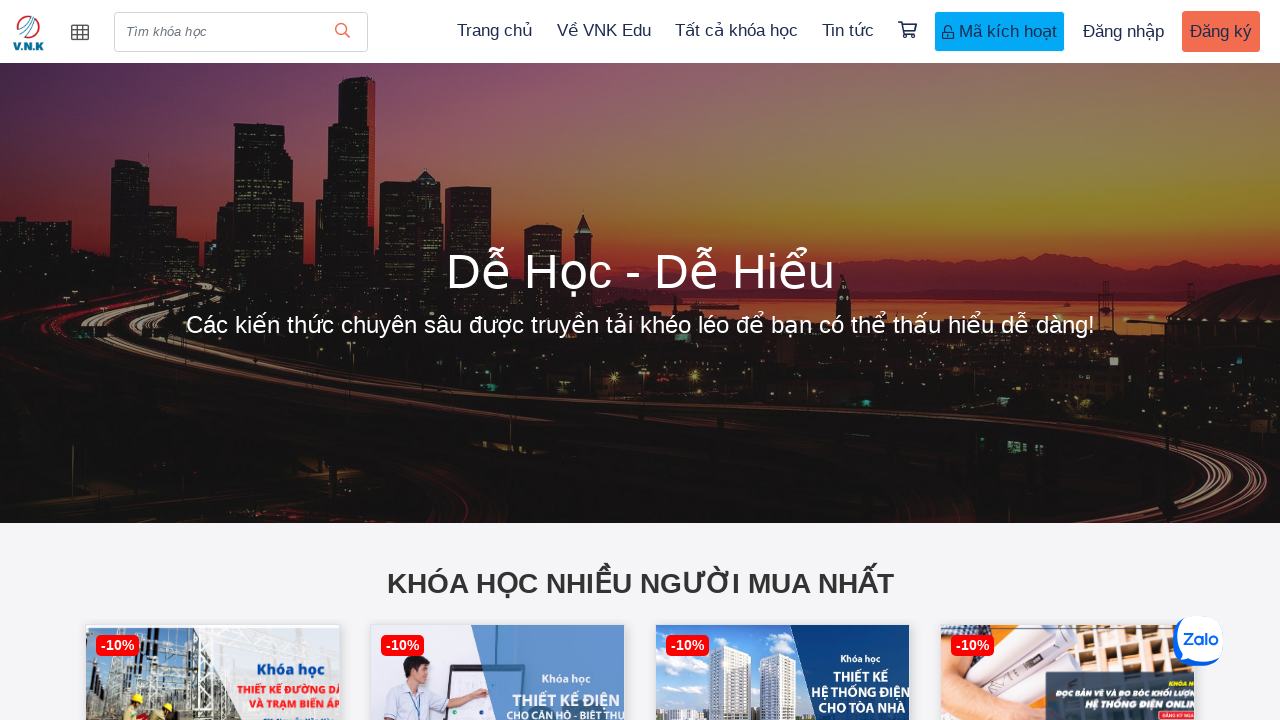

Located popup element with selector 'section#popup'
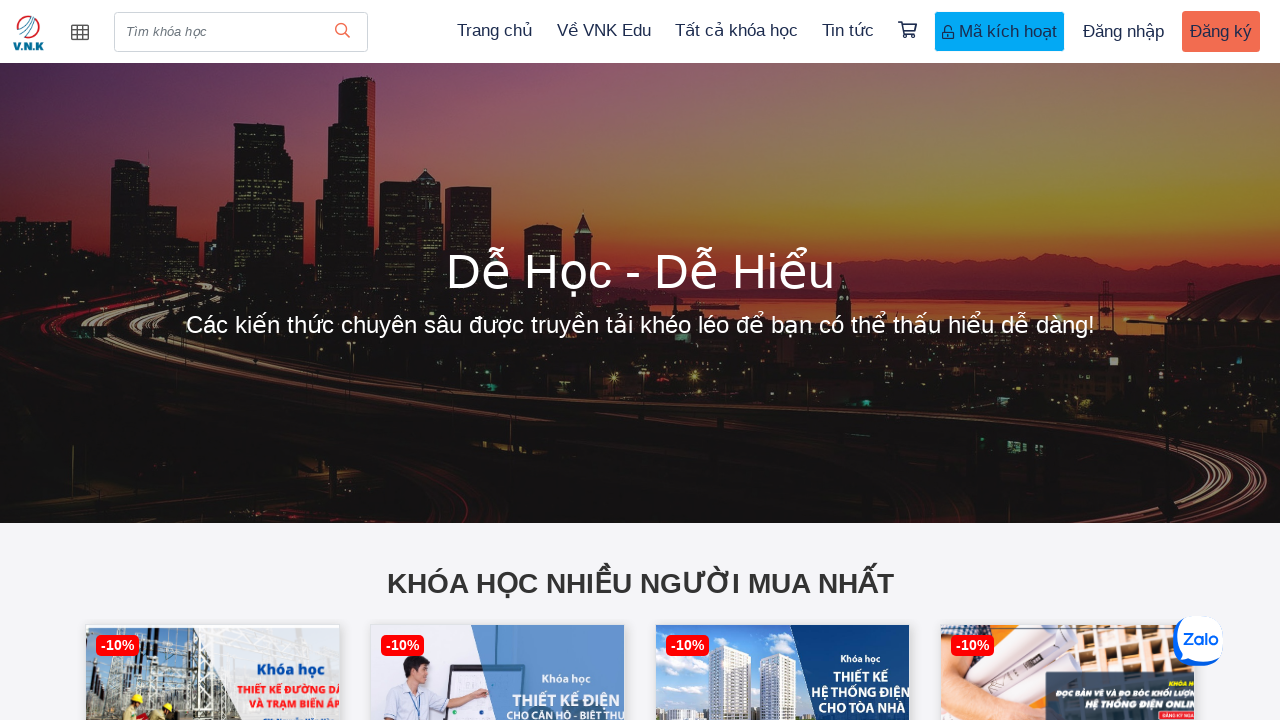

Popup does not exist in DOM or is not visible, no action needed
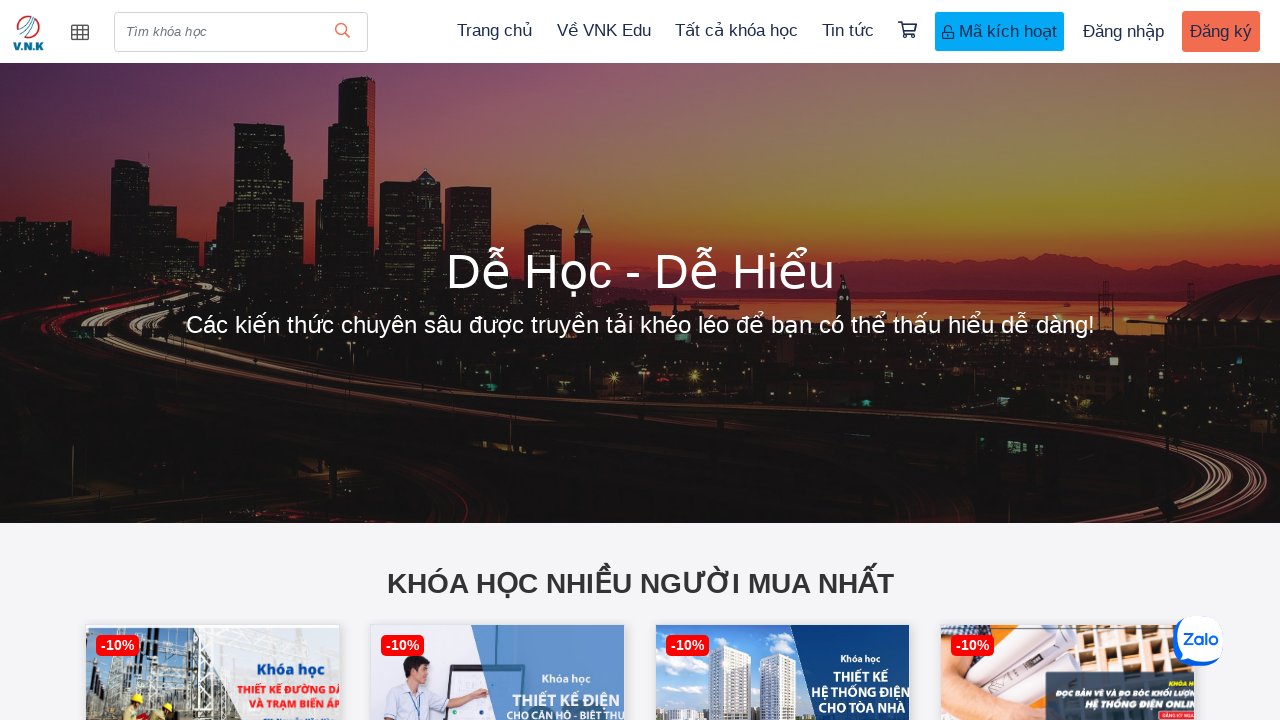

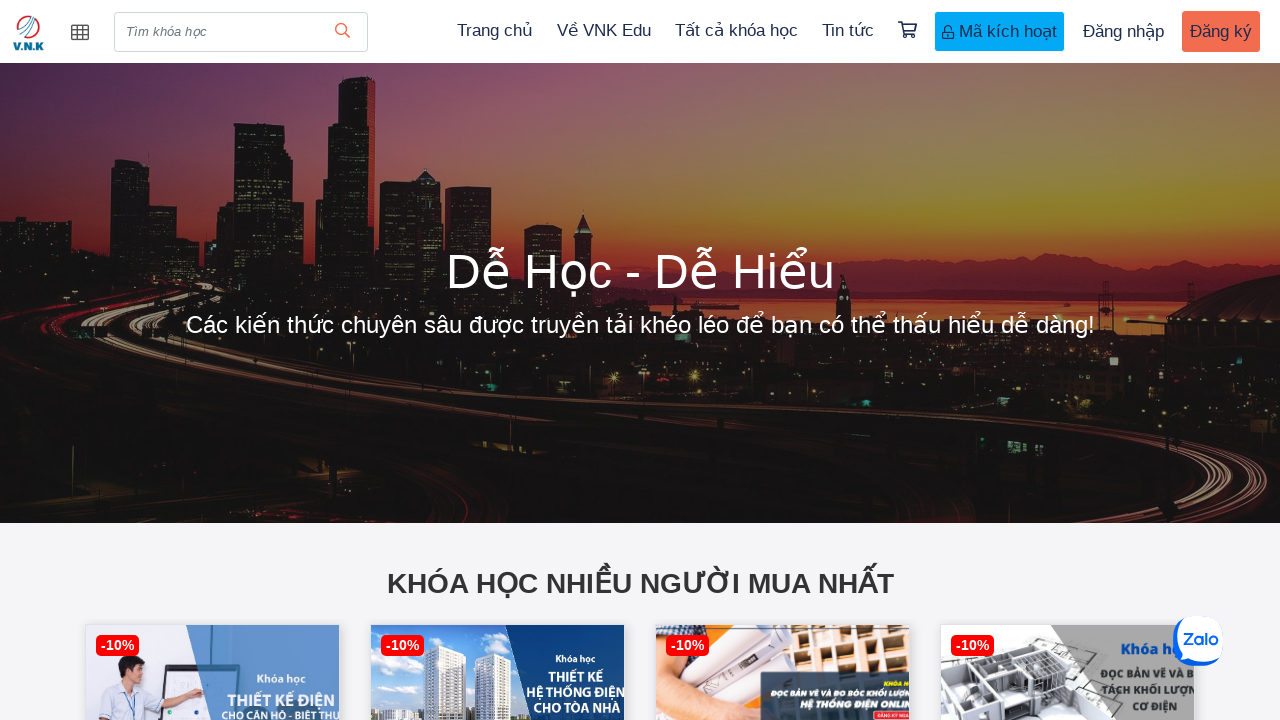